Tests browser alert functionality by clicking a timer alert button, waiting for the alert to appear, and then accepting/dismissing it

Starting URL: https://demoqa.com/alerts

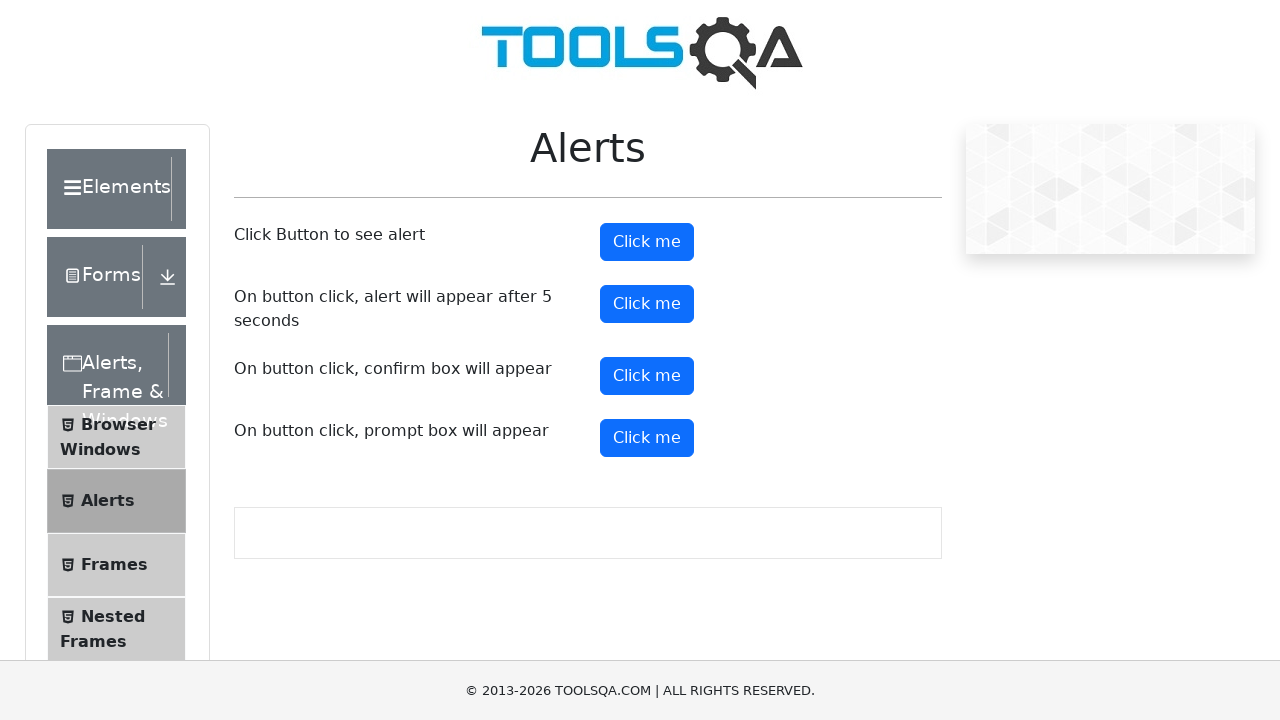

Clicked the timer alert button at (647, 304) on #timerAlertButton
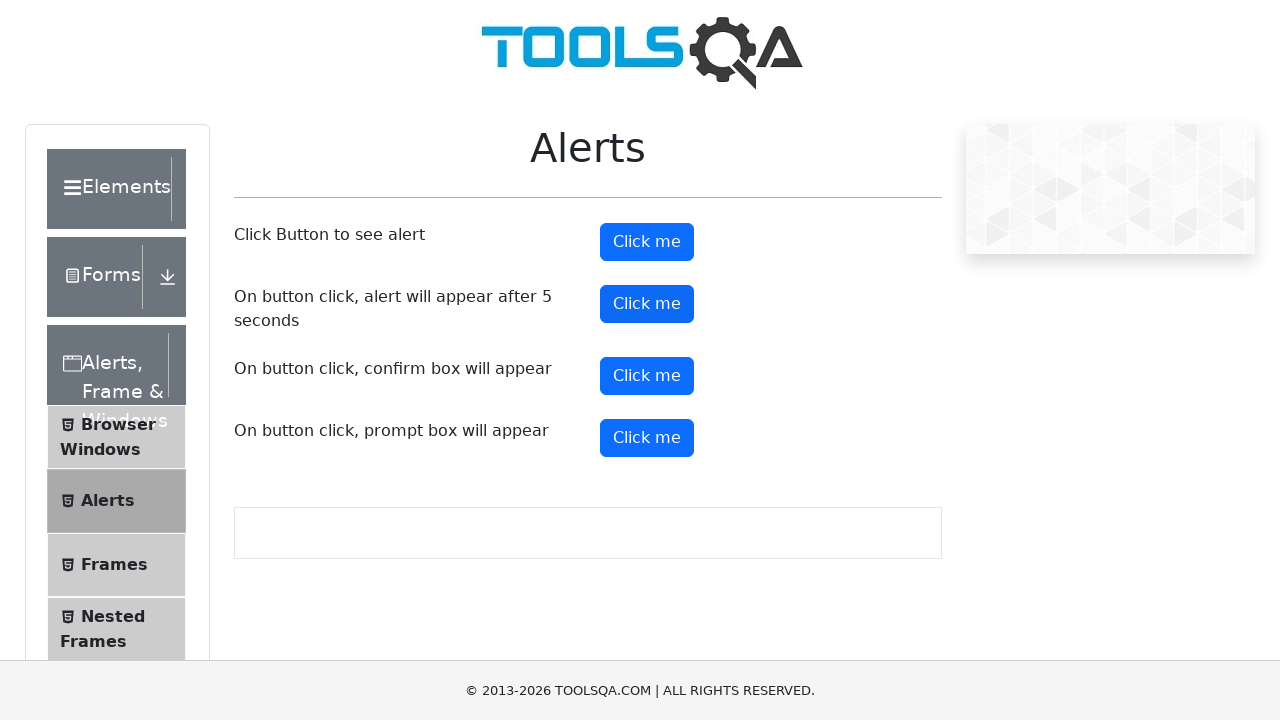

Waited 6 seconds for the alert to appear
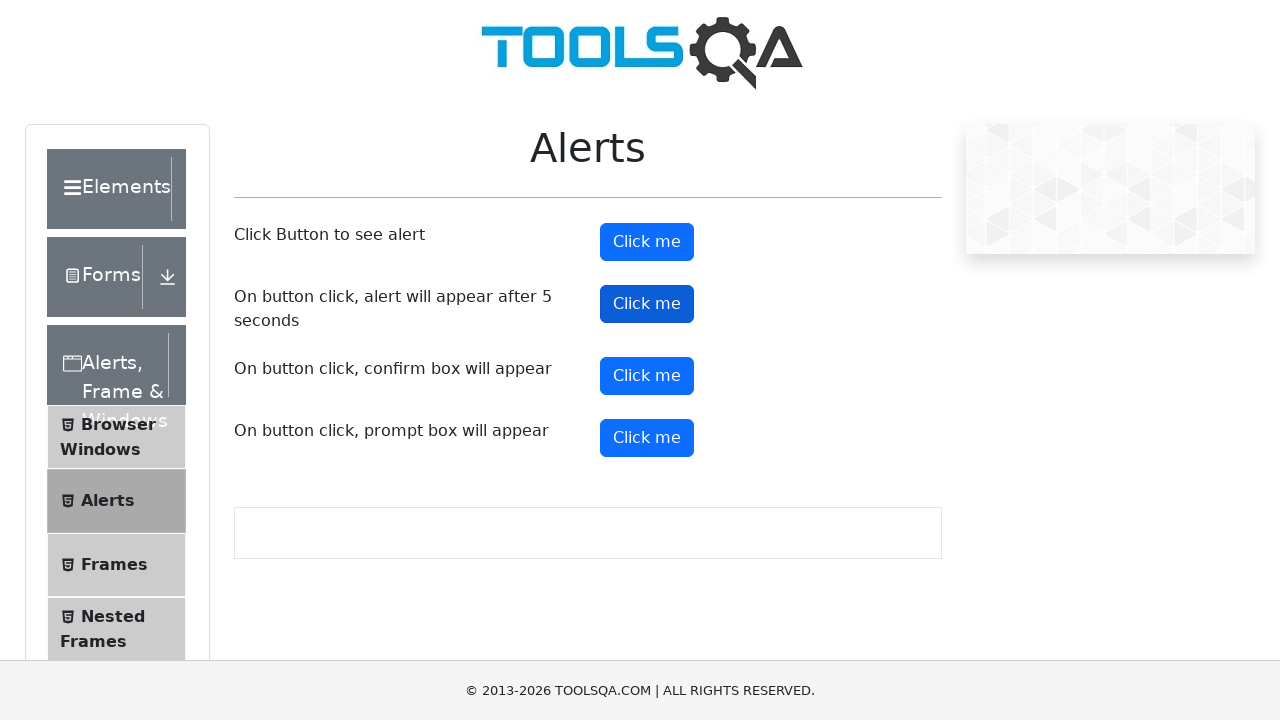

Set up dialog handler to accept alerts
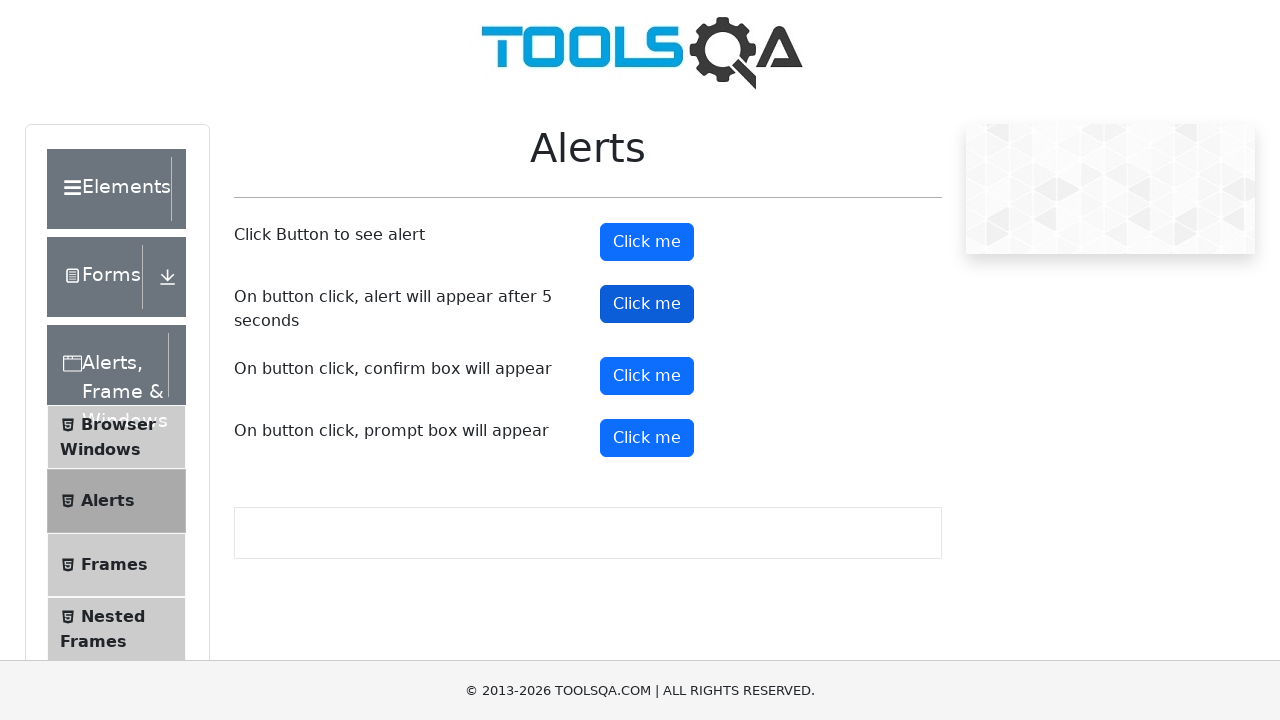

Clicked the timer alert button again to trigger alert at (647, 304) on #timerAlertButton
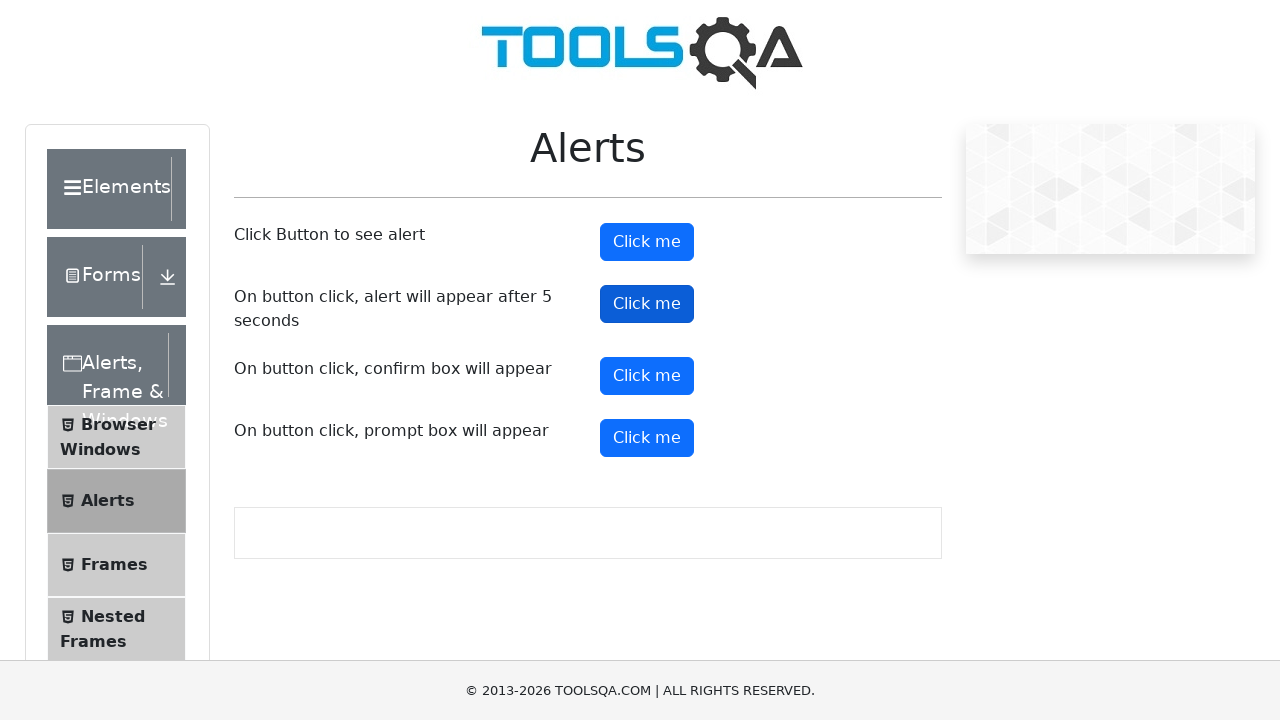

Waited 6 seconds for the alert to be handled
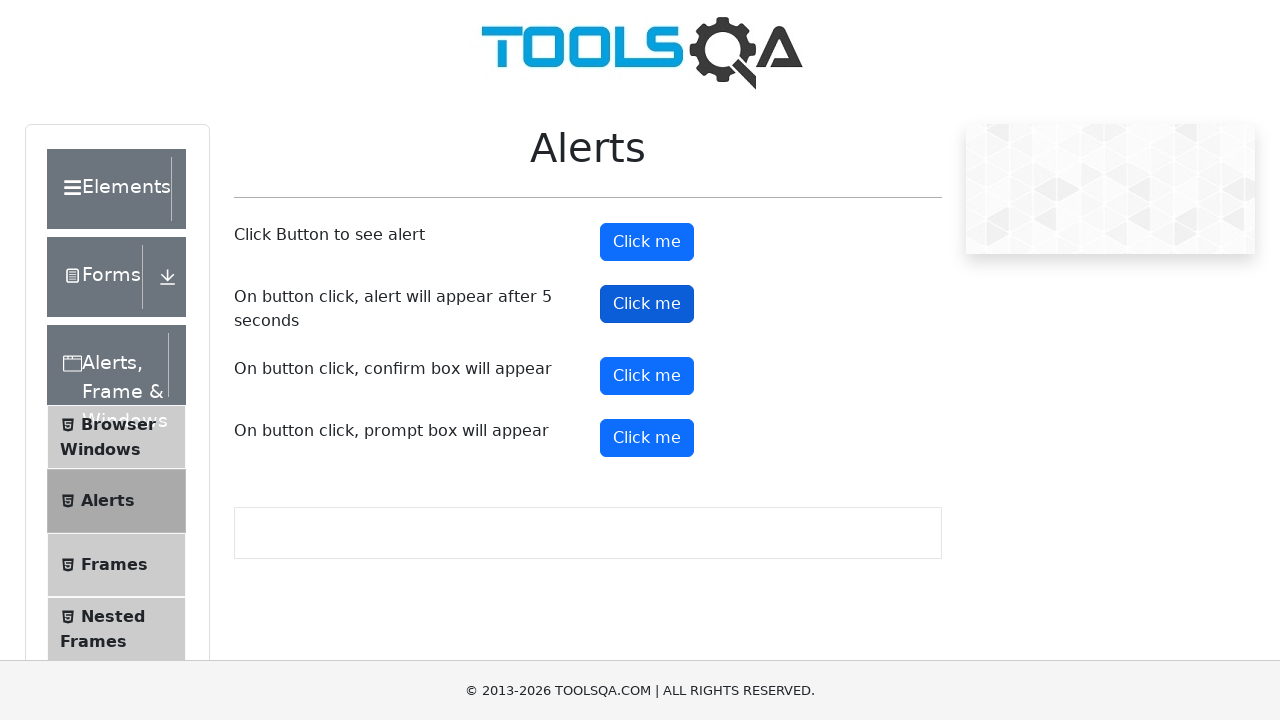

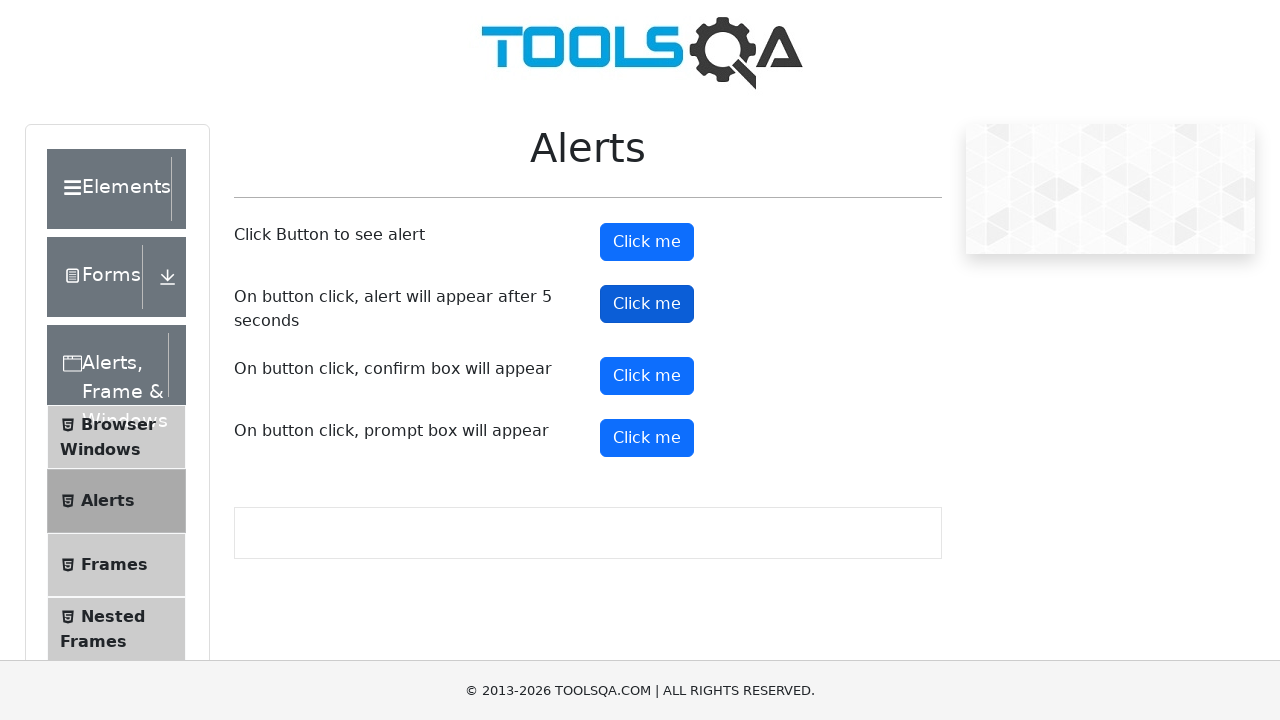